Tests triggering an alert, verifying its text, dismissing it, and checking the confirmation message appears

Starting URL: https://testpages.eviltester.com/styled/alerts/alert-test.html

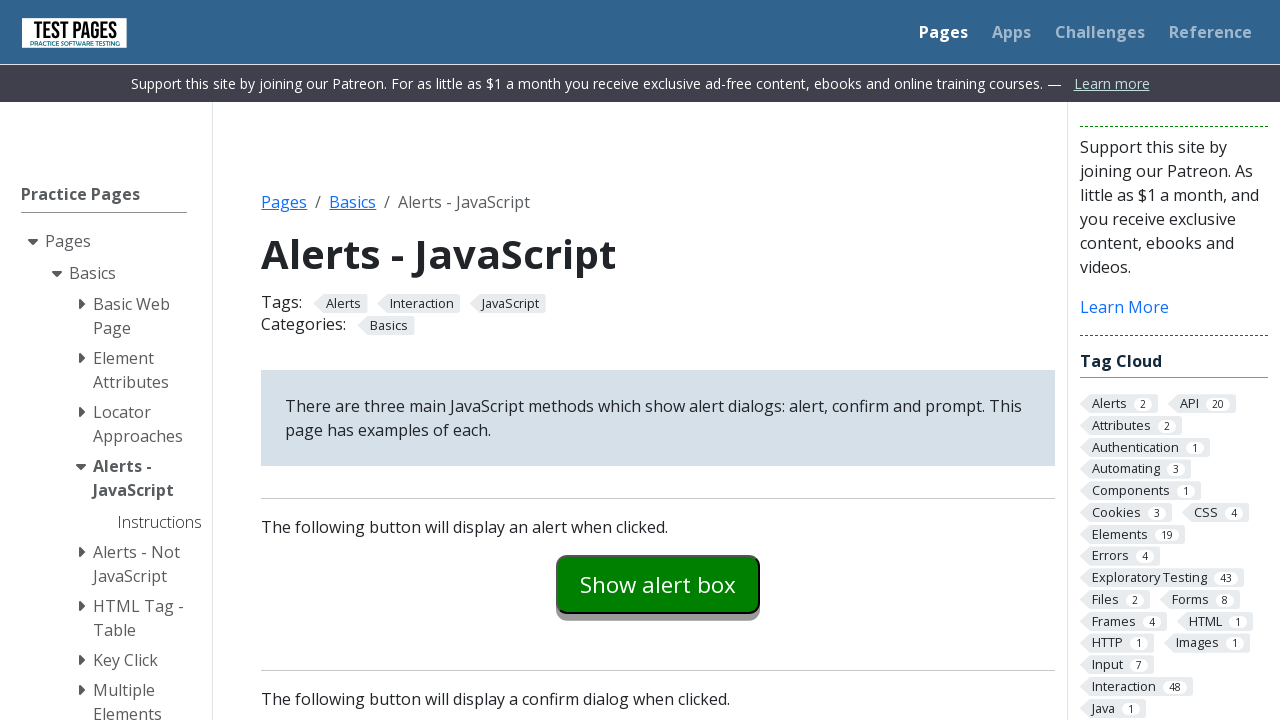

Set up dialog handler to verify alert text and dismiss it
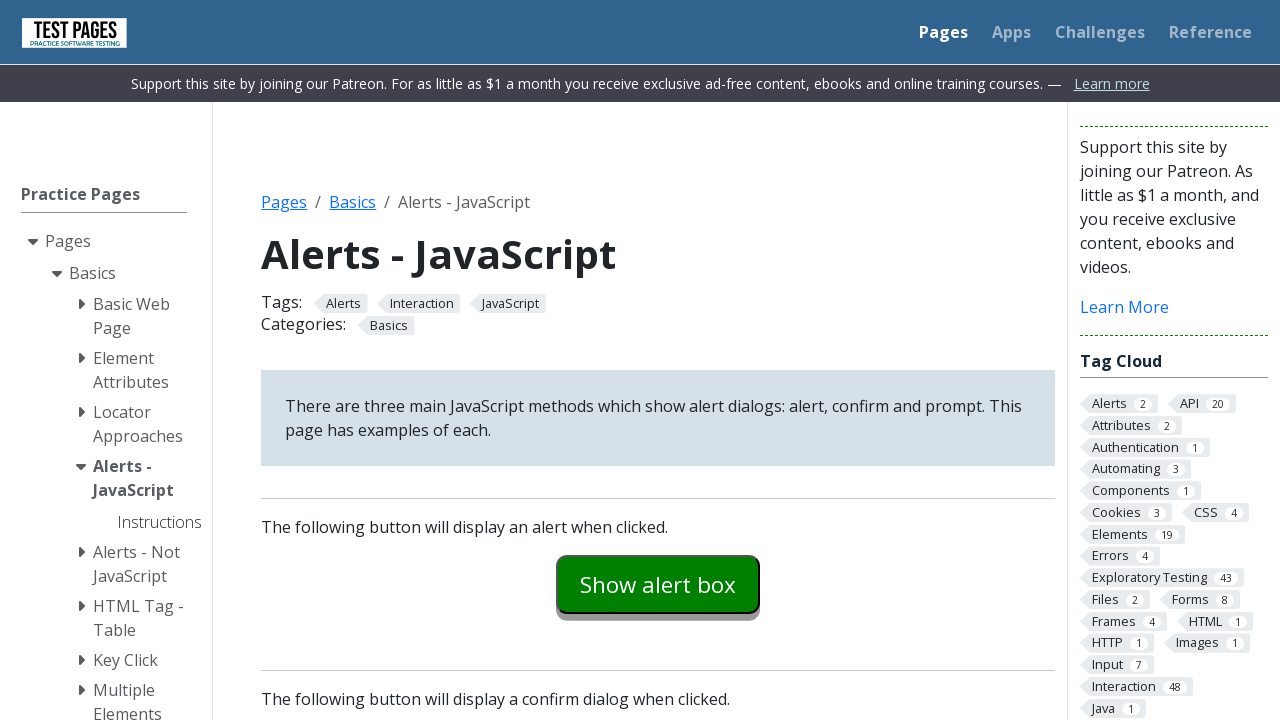

Clicked the alert examples button at (658, 584) on #alertexamples
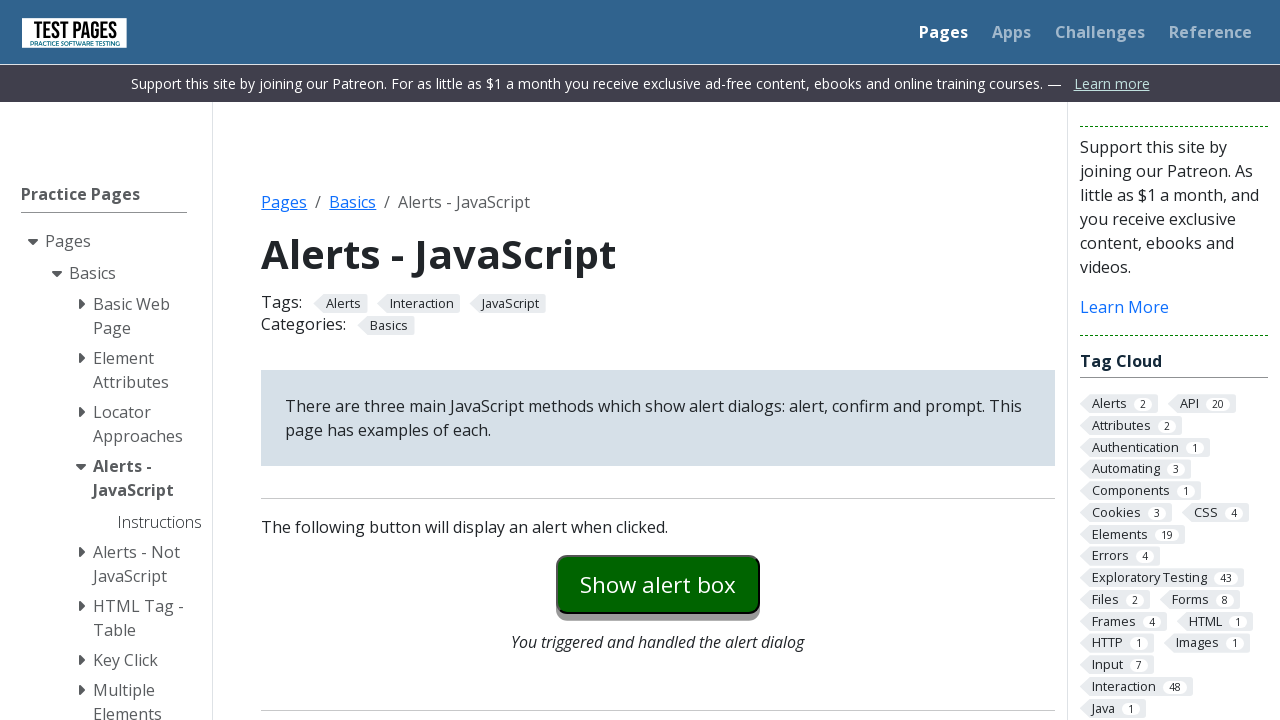

Alert confirmation text element appeared
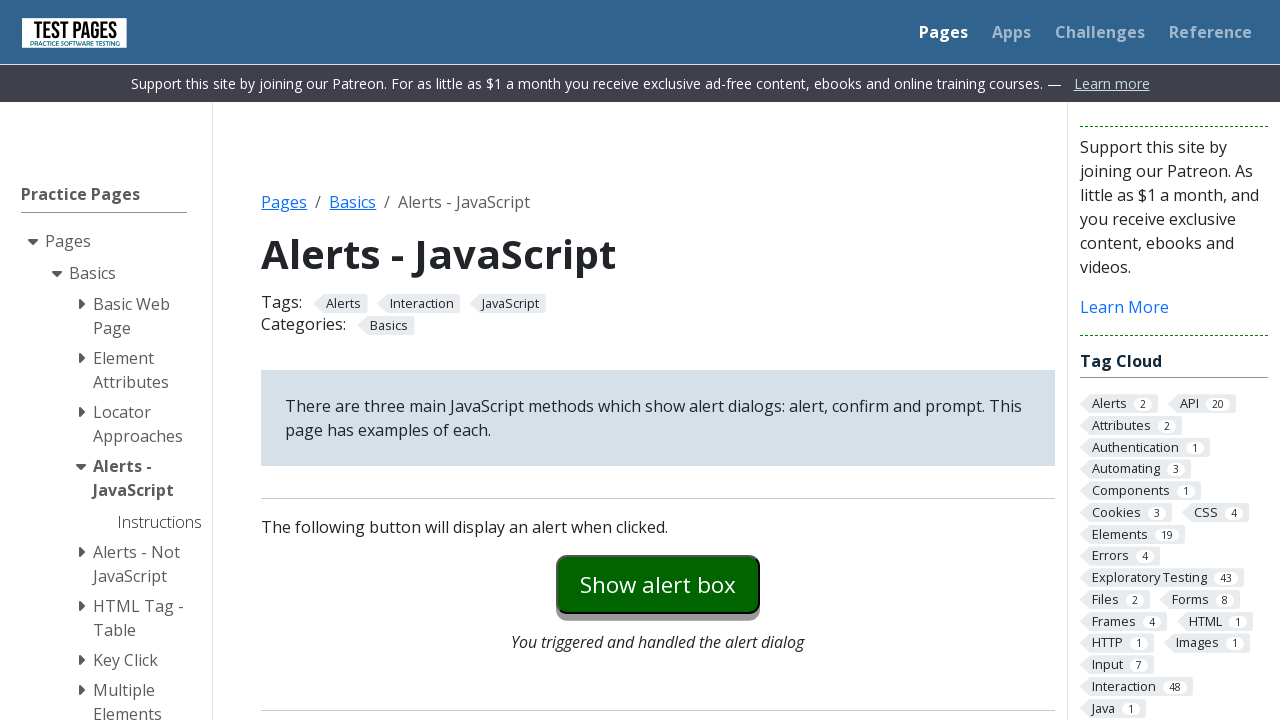

Verified confirmation message: 'You triggered and handled the alert dialog'
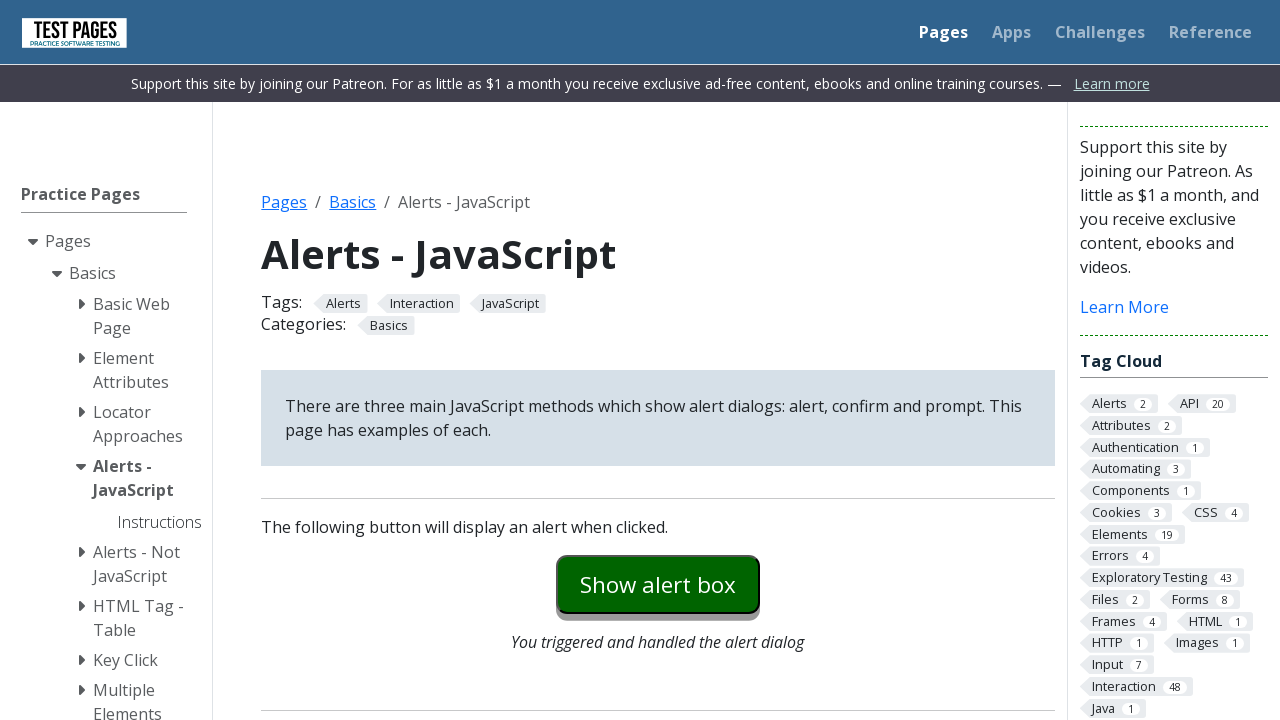

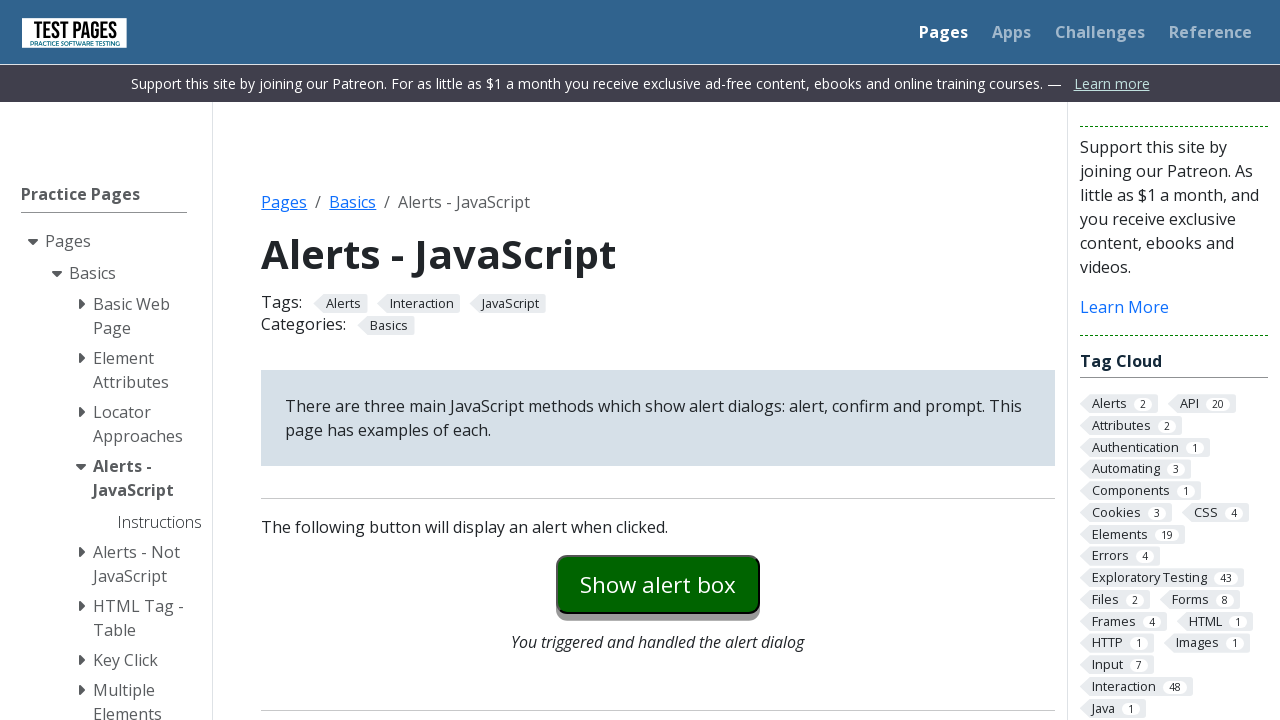